Simply navigates to GoDaddy homepage and verifies the URL

Starting URL: https://www.godaddy.com/

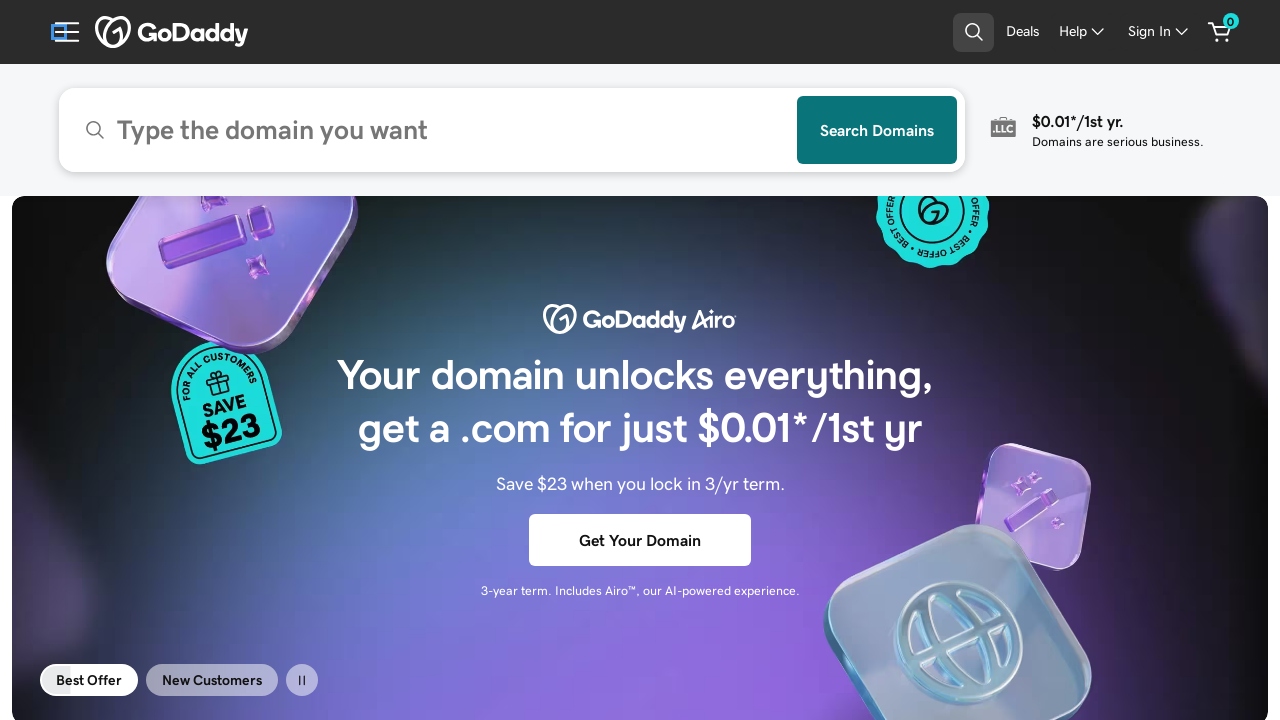

Waited for DOM content to load on GoDaddy homepage
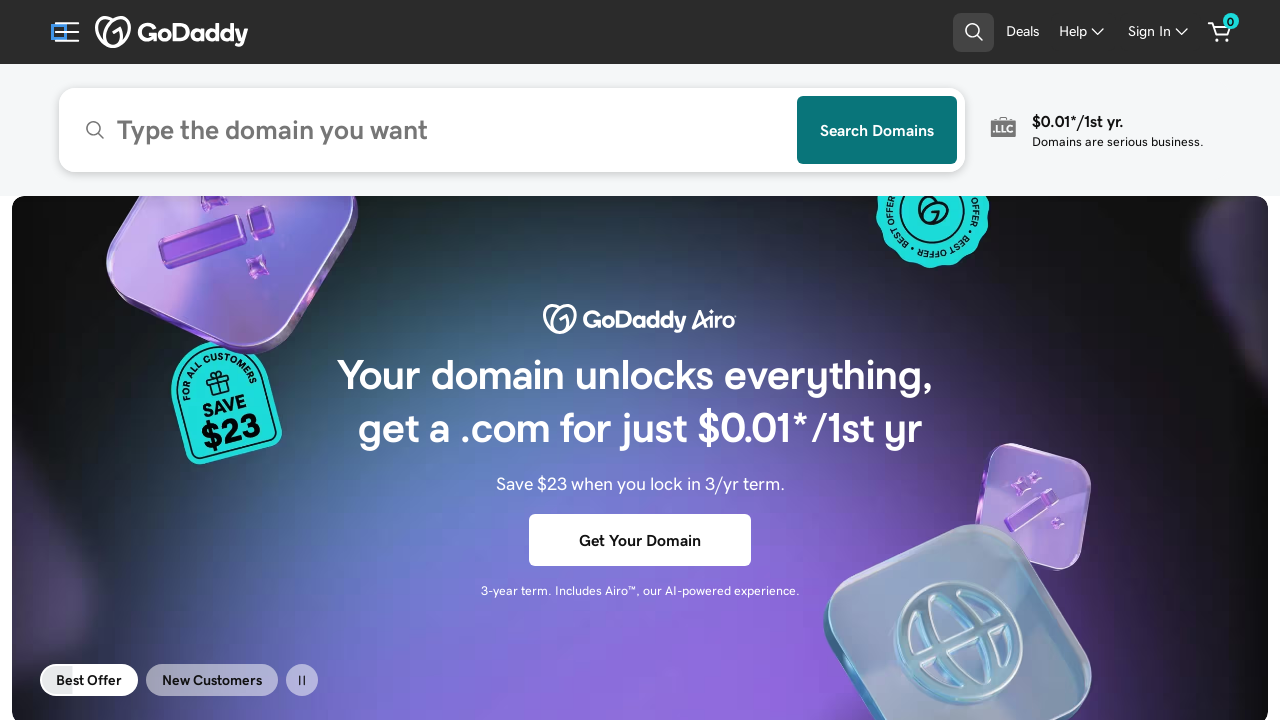

Verified URL is https://www.godaddy.com/
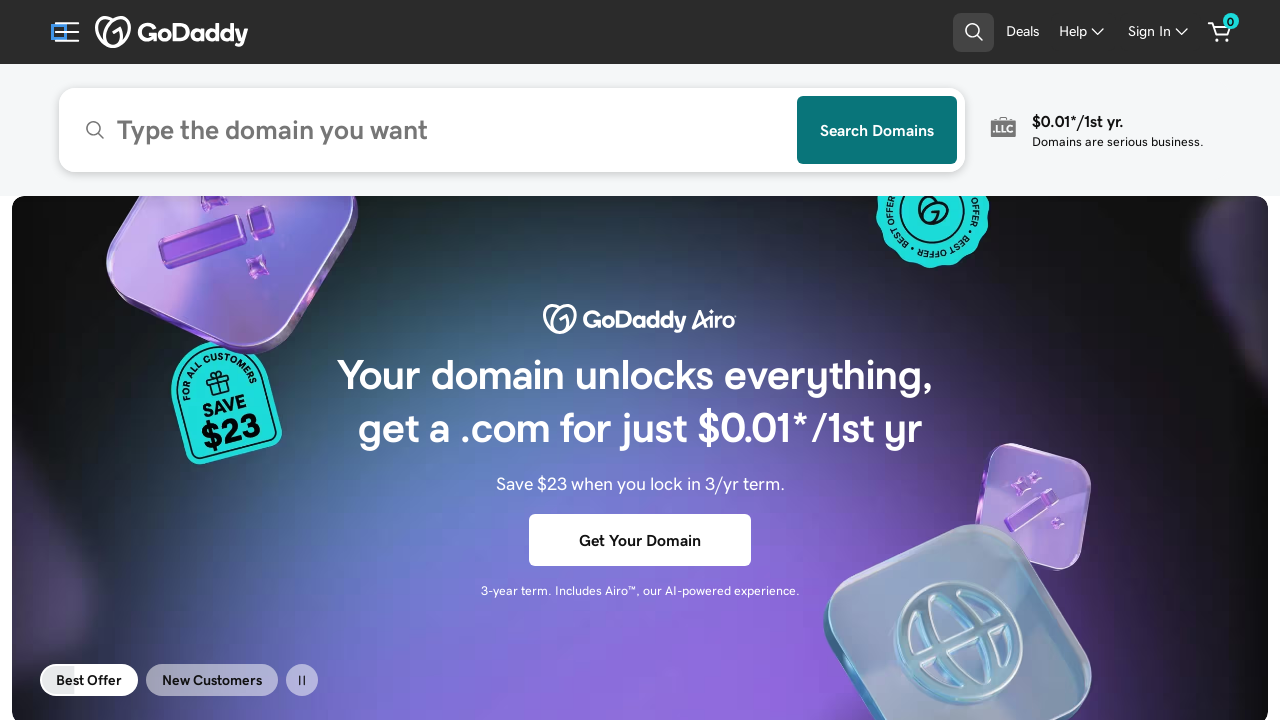

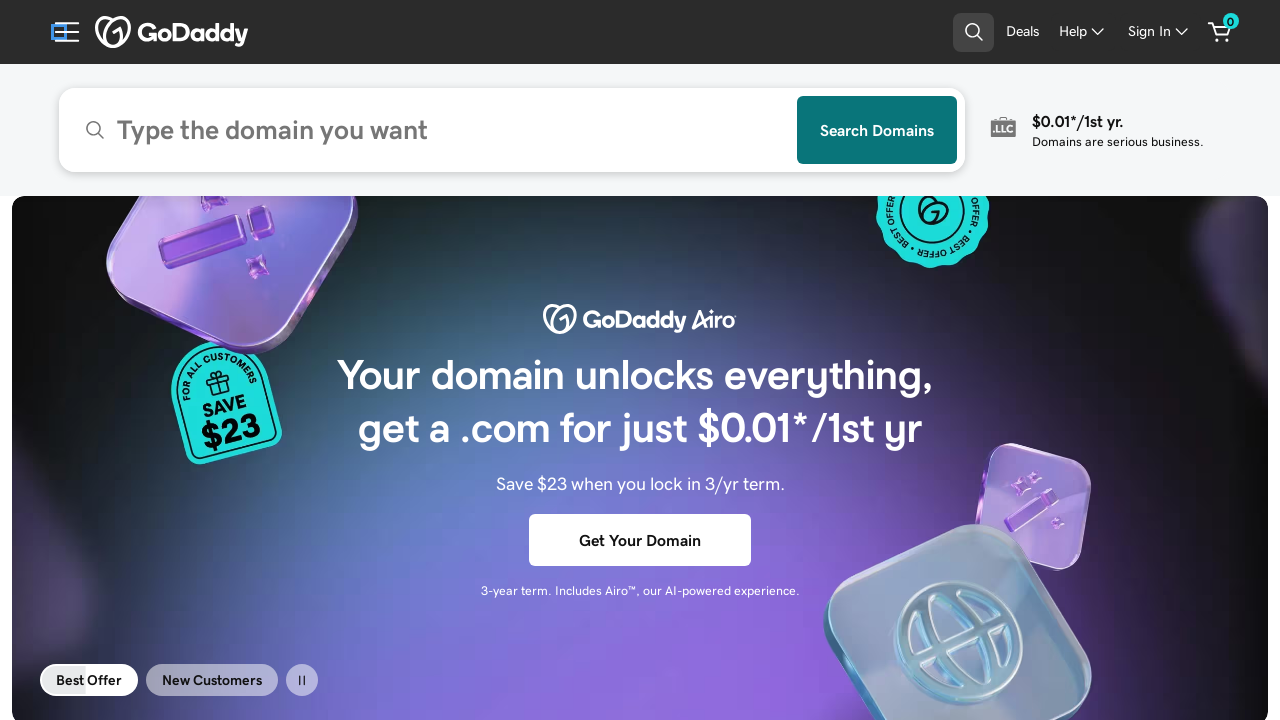